Tests the country of residence dropdown selection on Steam's signup page

Starting URL: https://store.steampowered.com/join

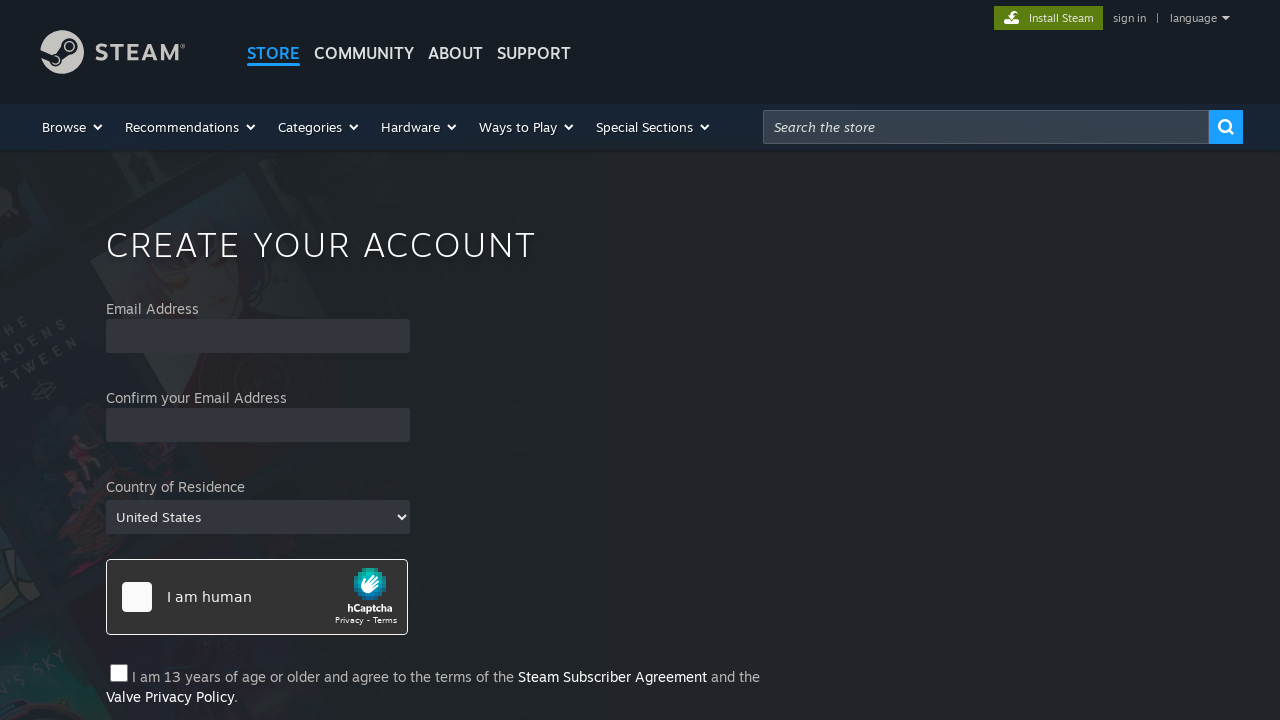

Selected Belarus from the Country of Residence dropdown on internal:label="Country of Residence"i
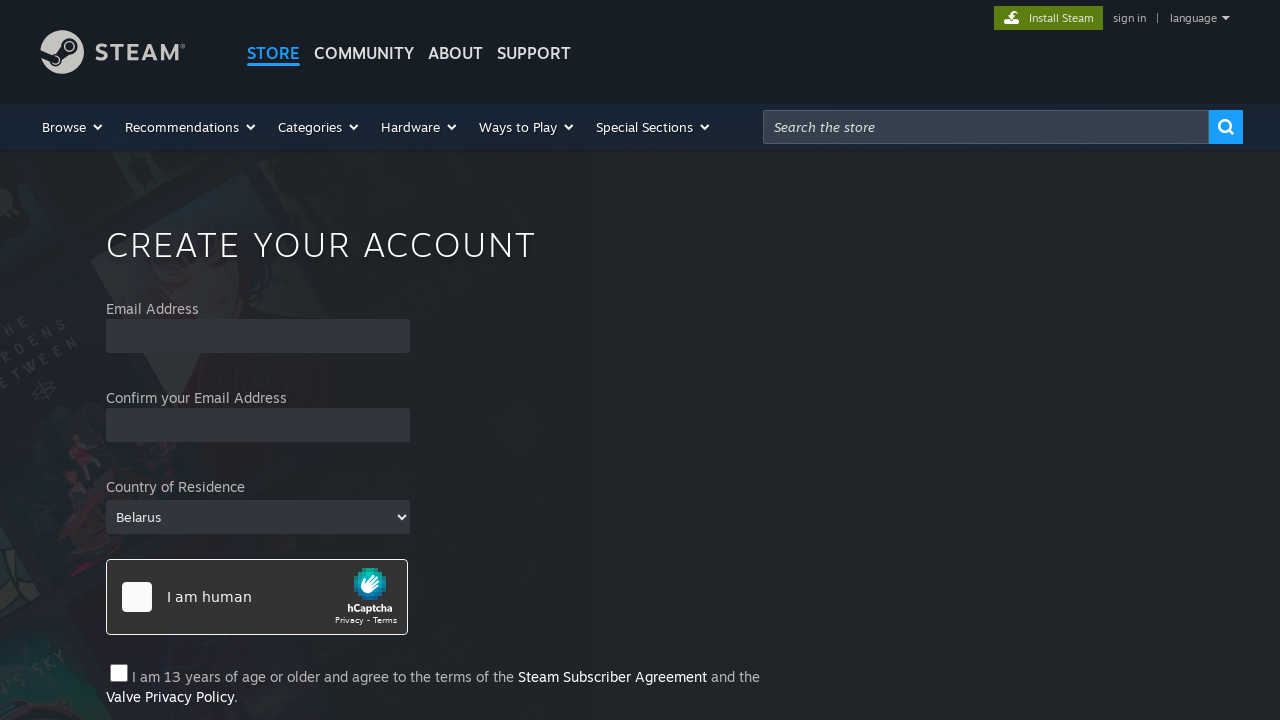

Selected Brazil from the Country of Residence dropdown on internal:label="Country of Residence"i
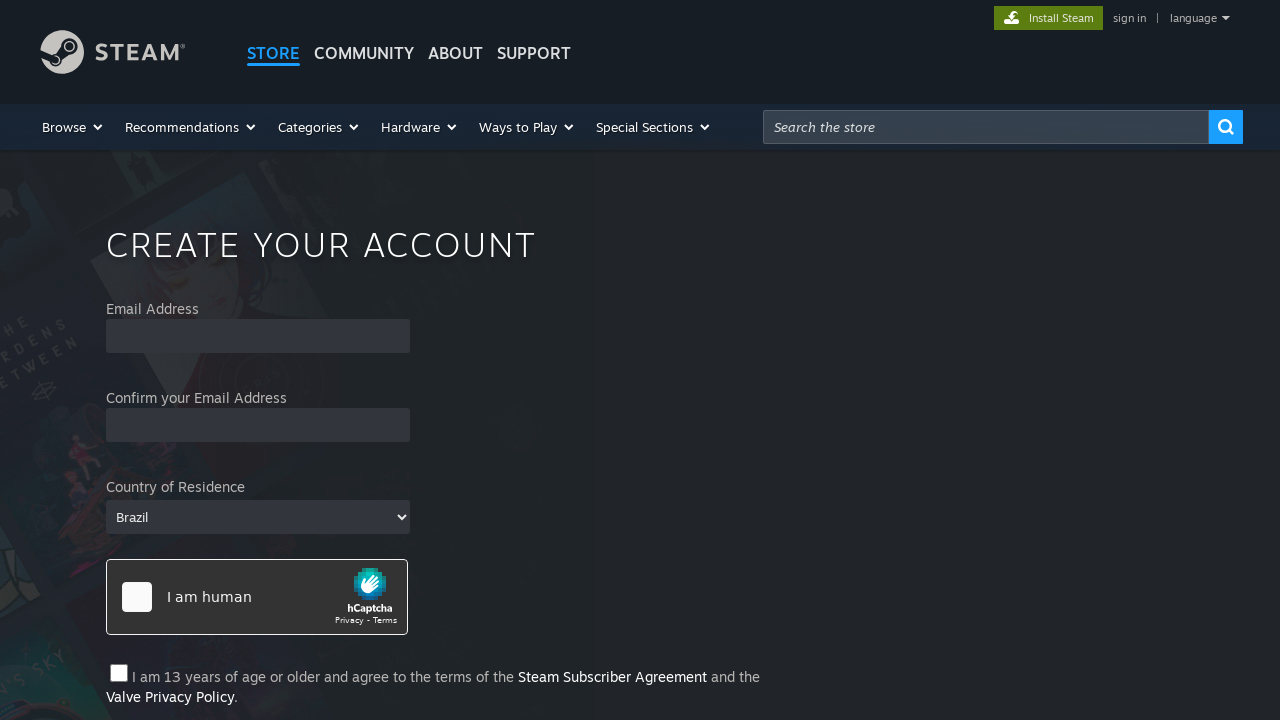

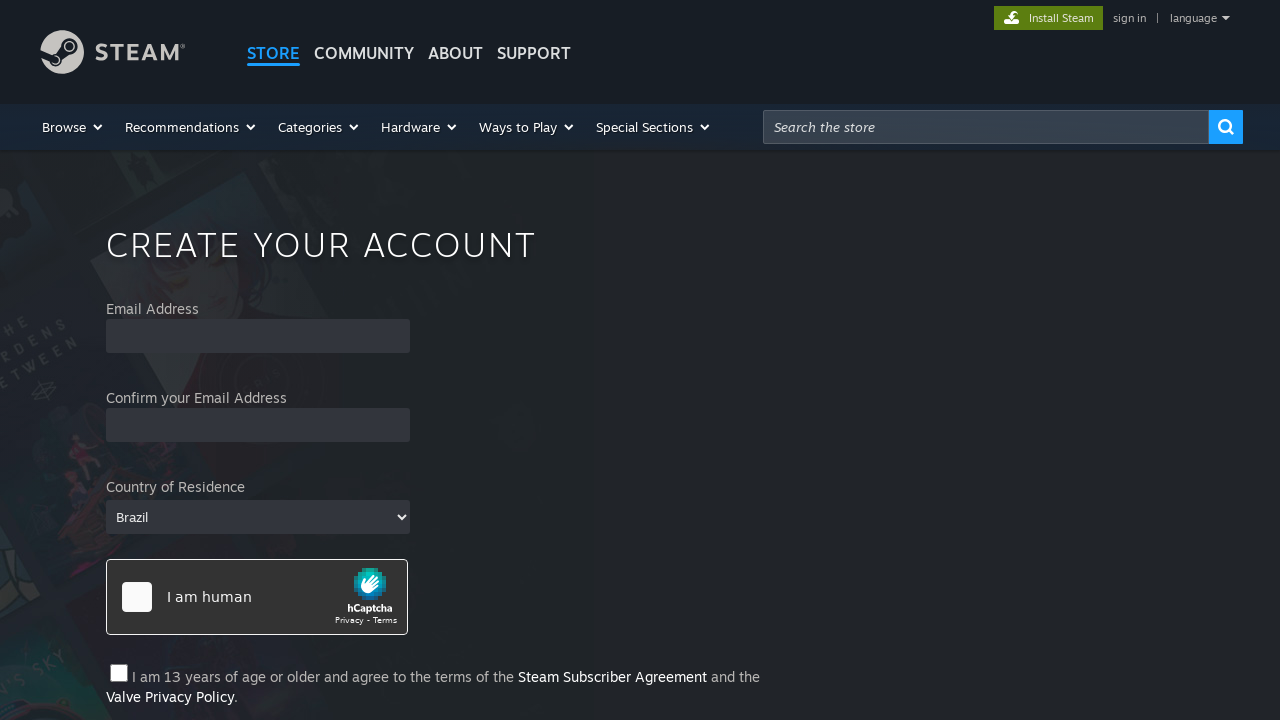